Tests page scrolling functionality by scrolling down 250 pixels and verifying an element's location on the tutorialspoint homepage

Starting URL: https://www.tutorialspoint.com/index.htm

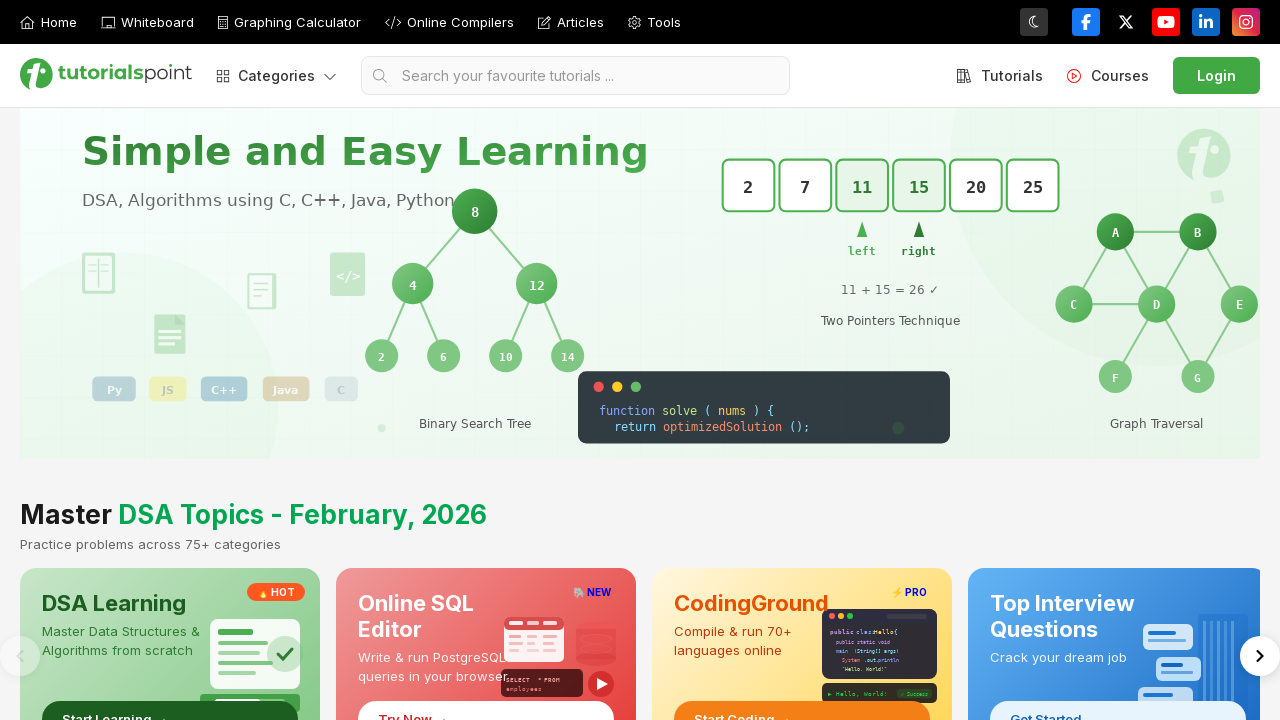

Set viewport size to 1920x1080
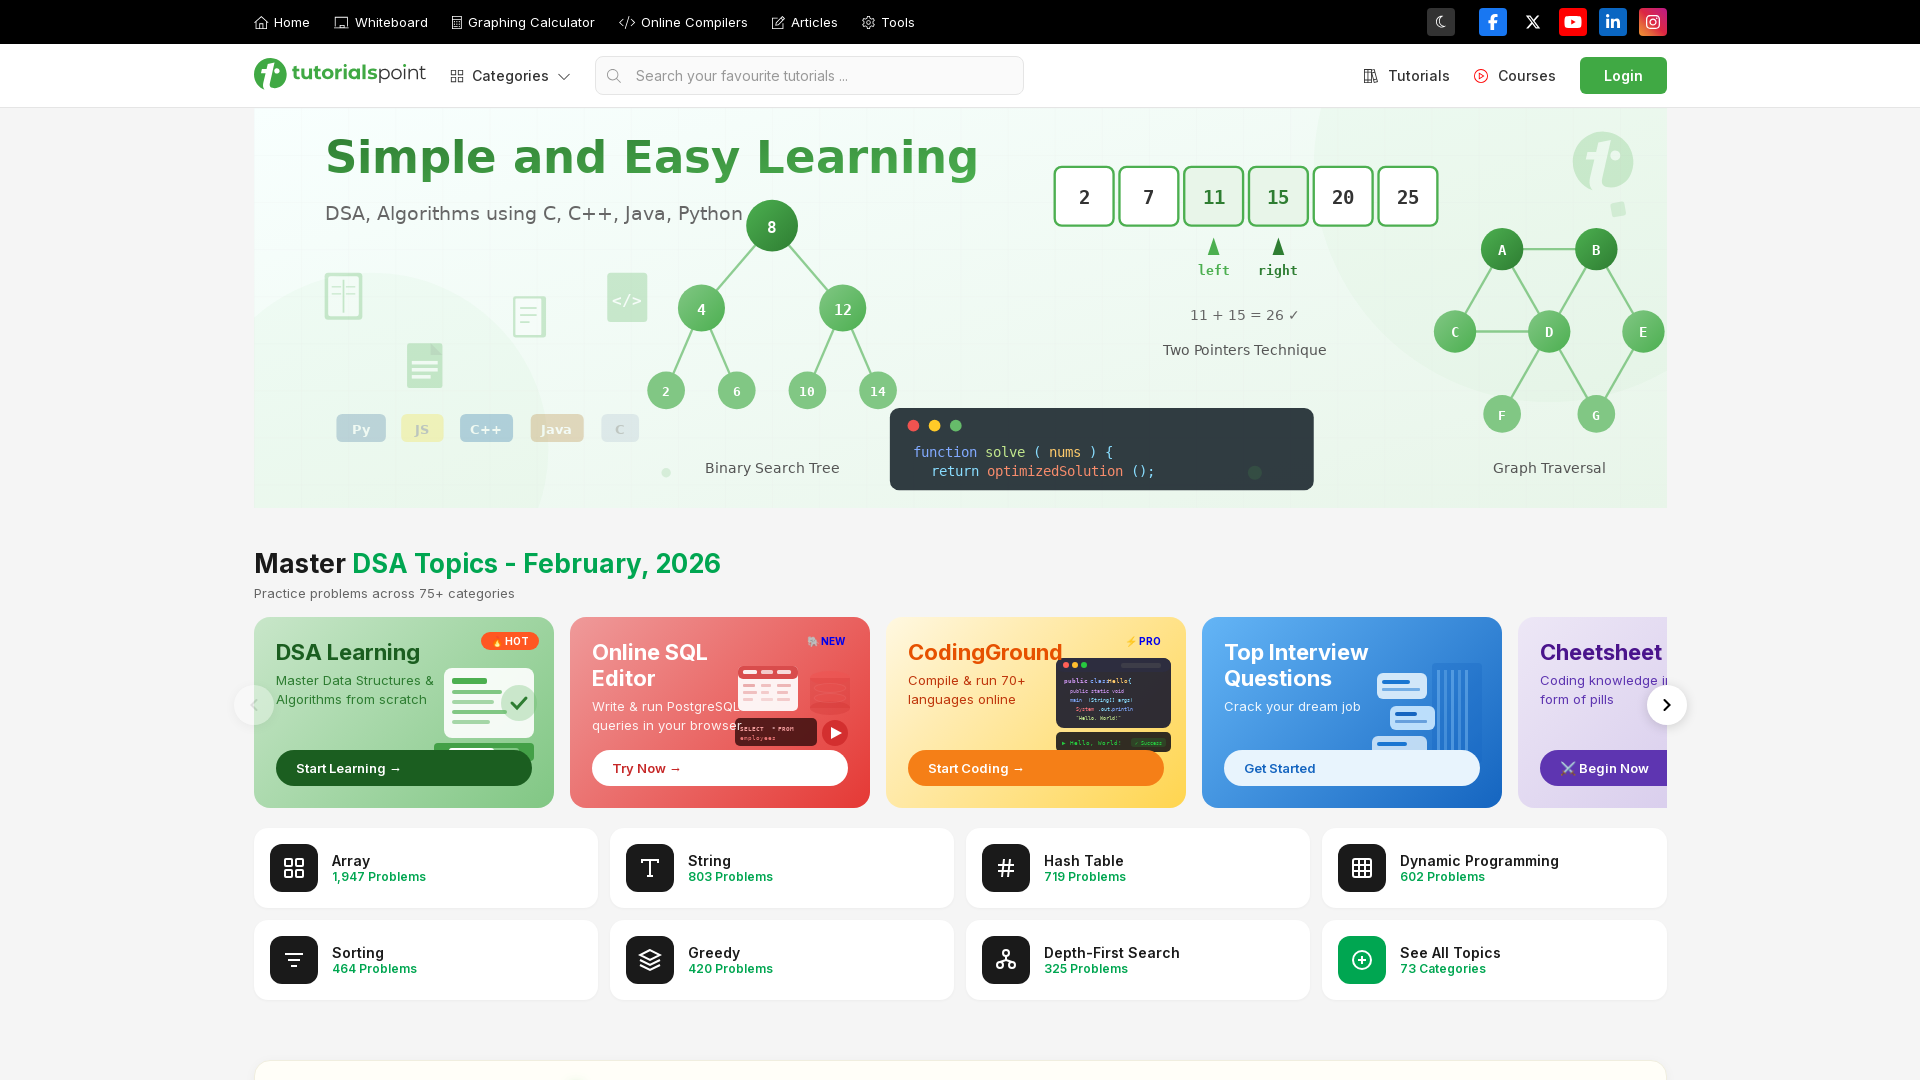

Scrolled down 250 pixels
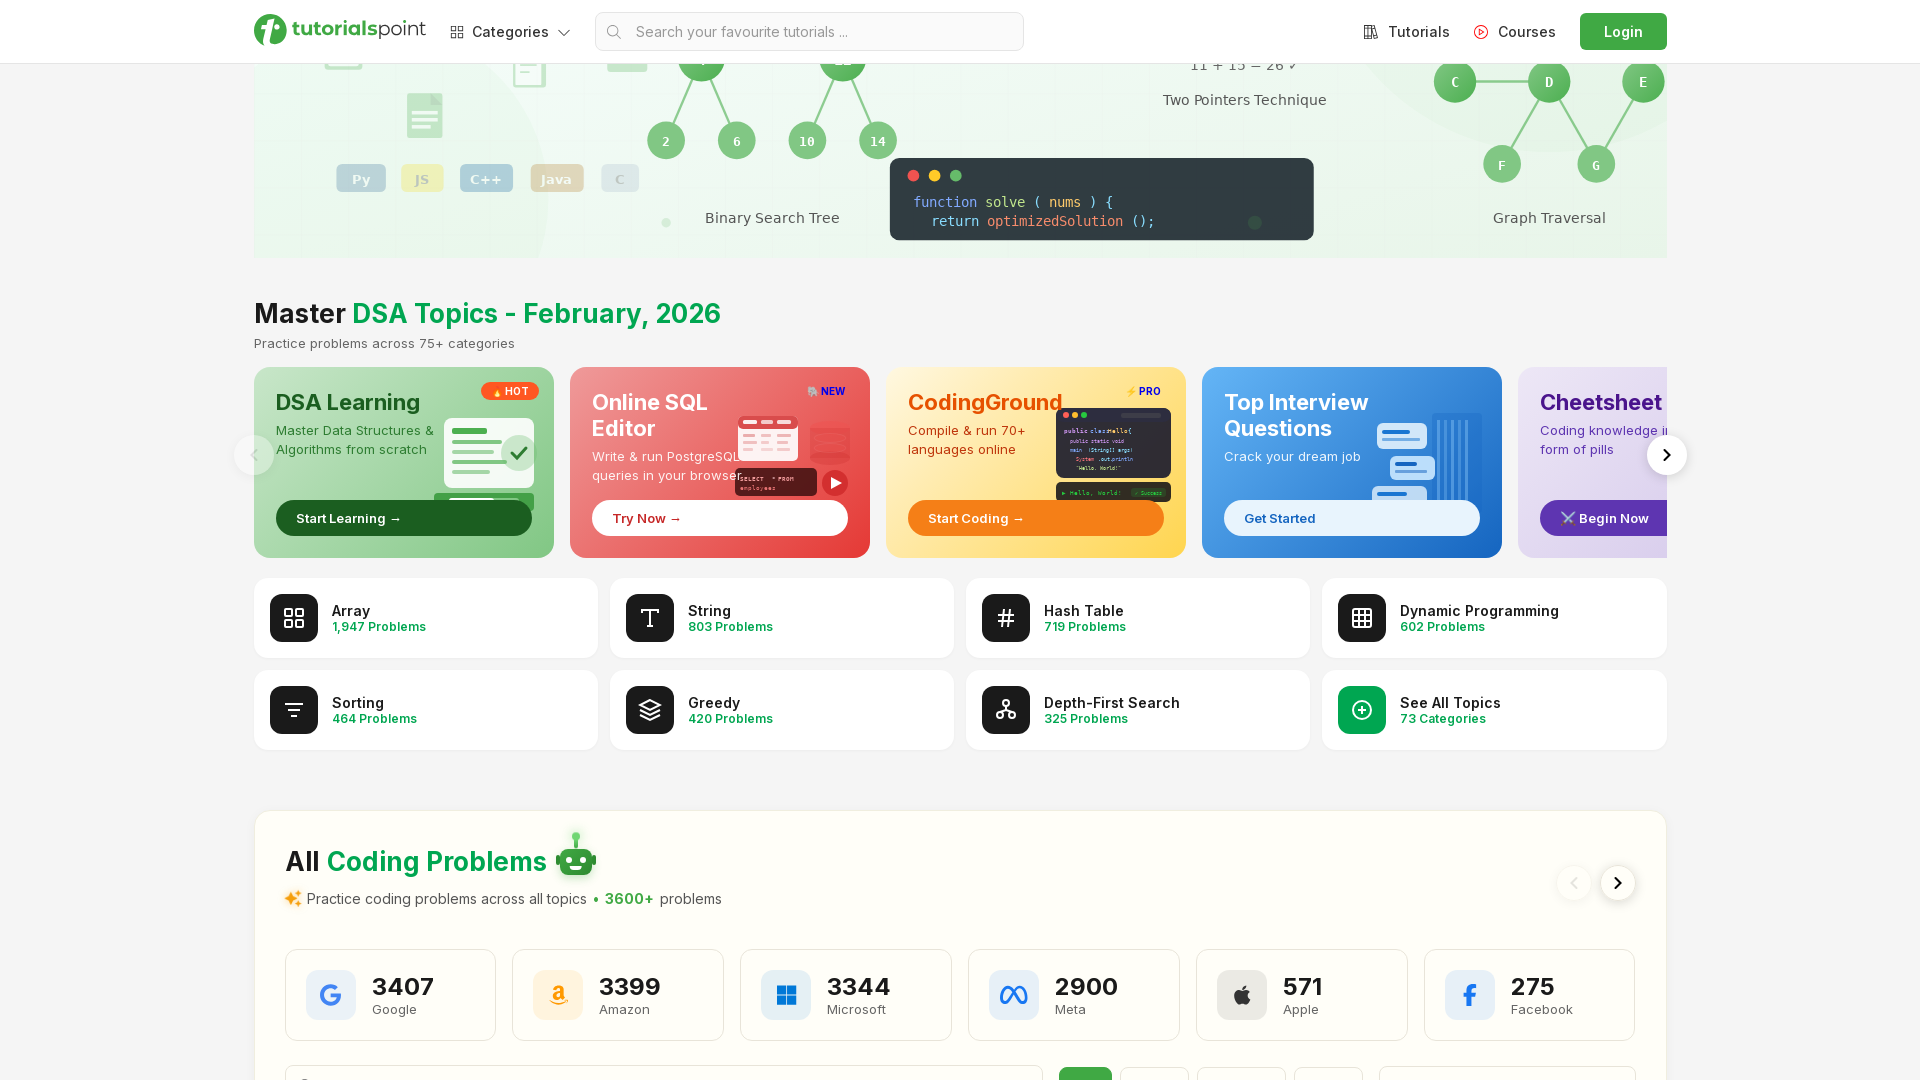

Page DOM content loaded
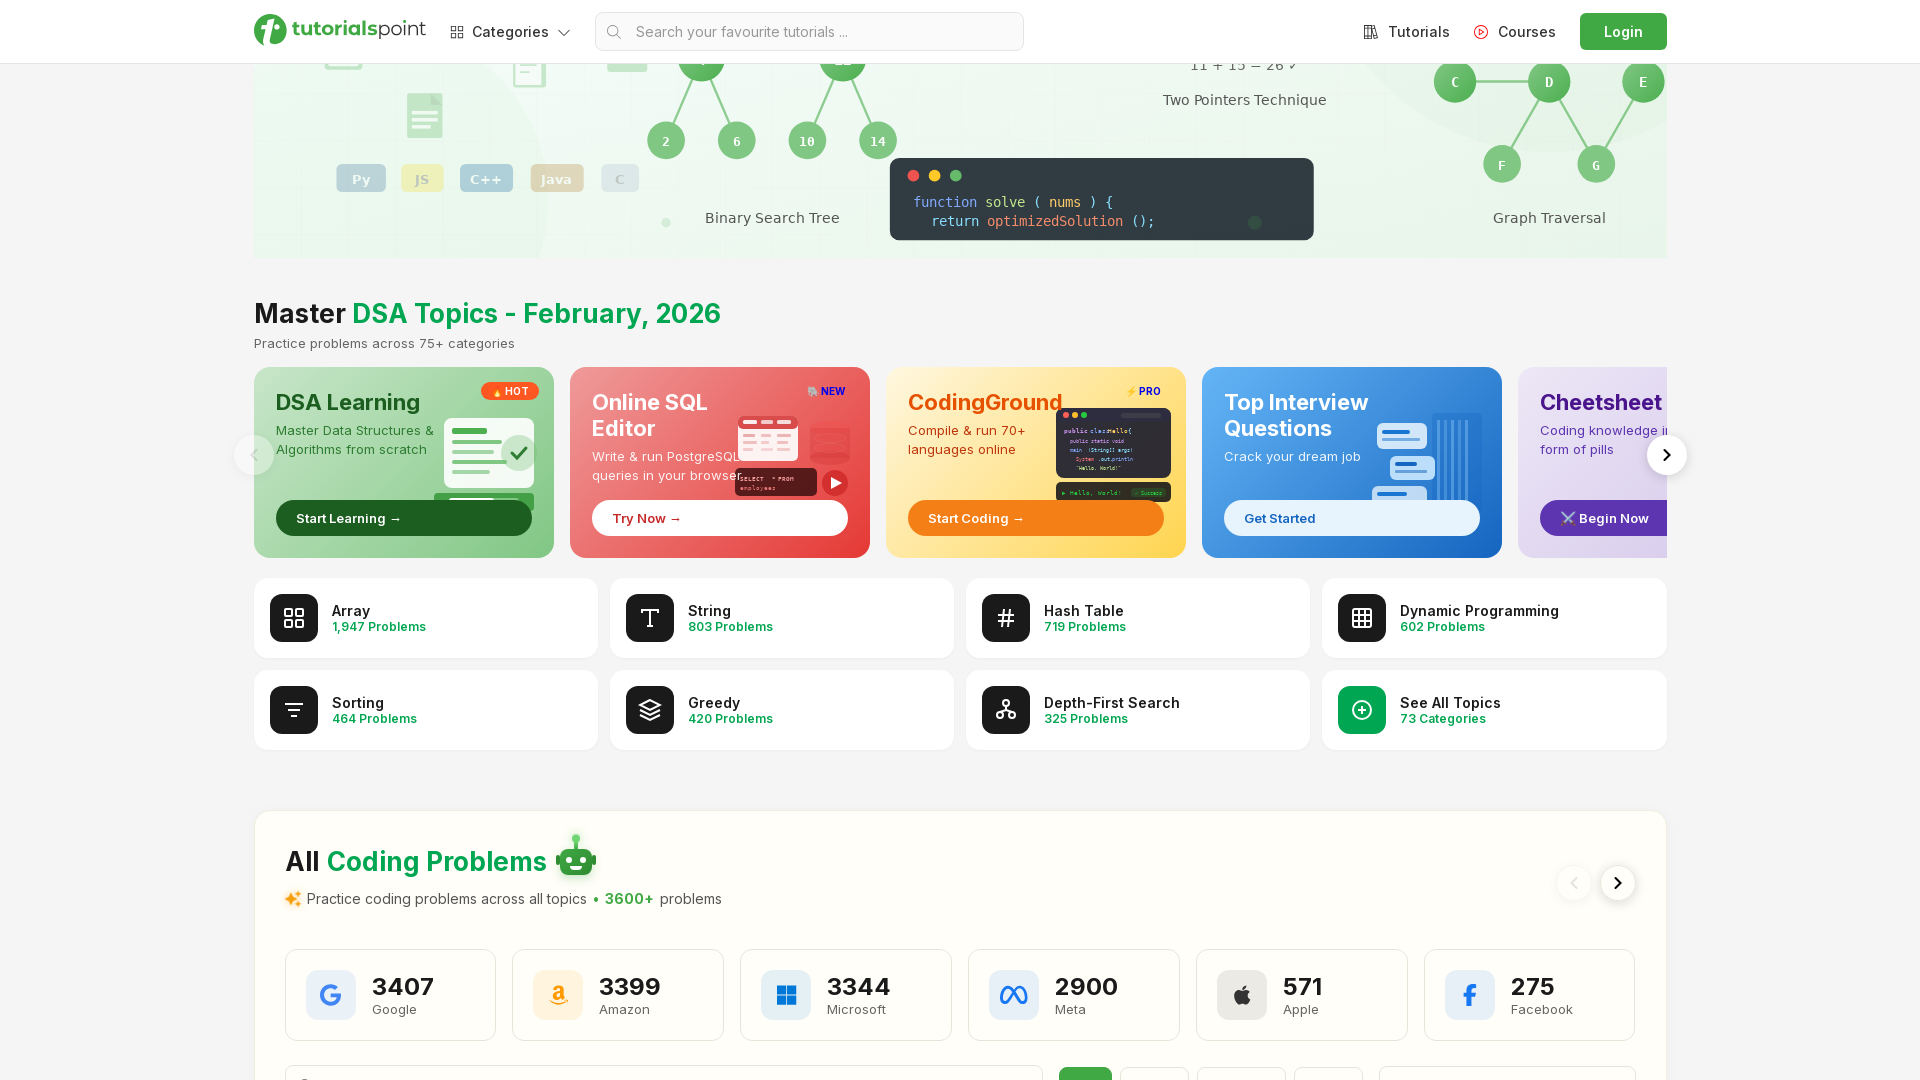

Located fontawesome element
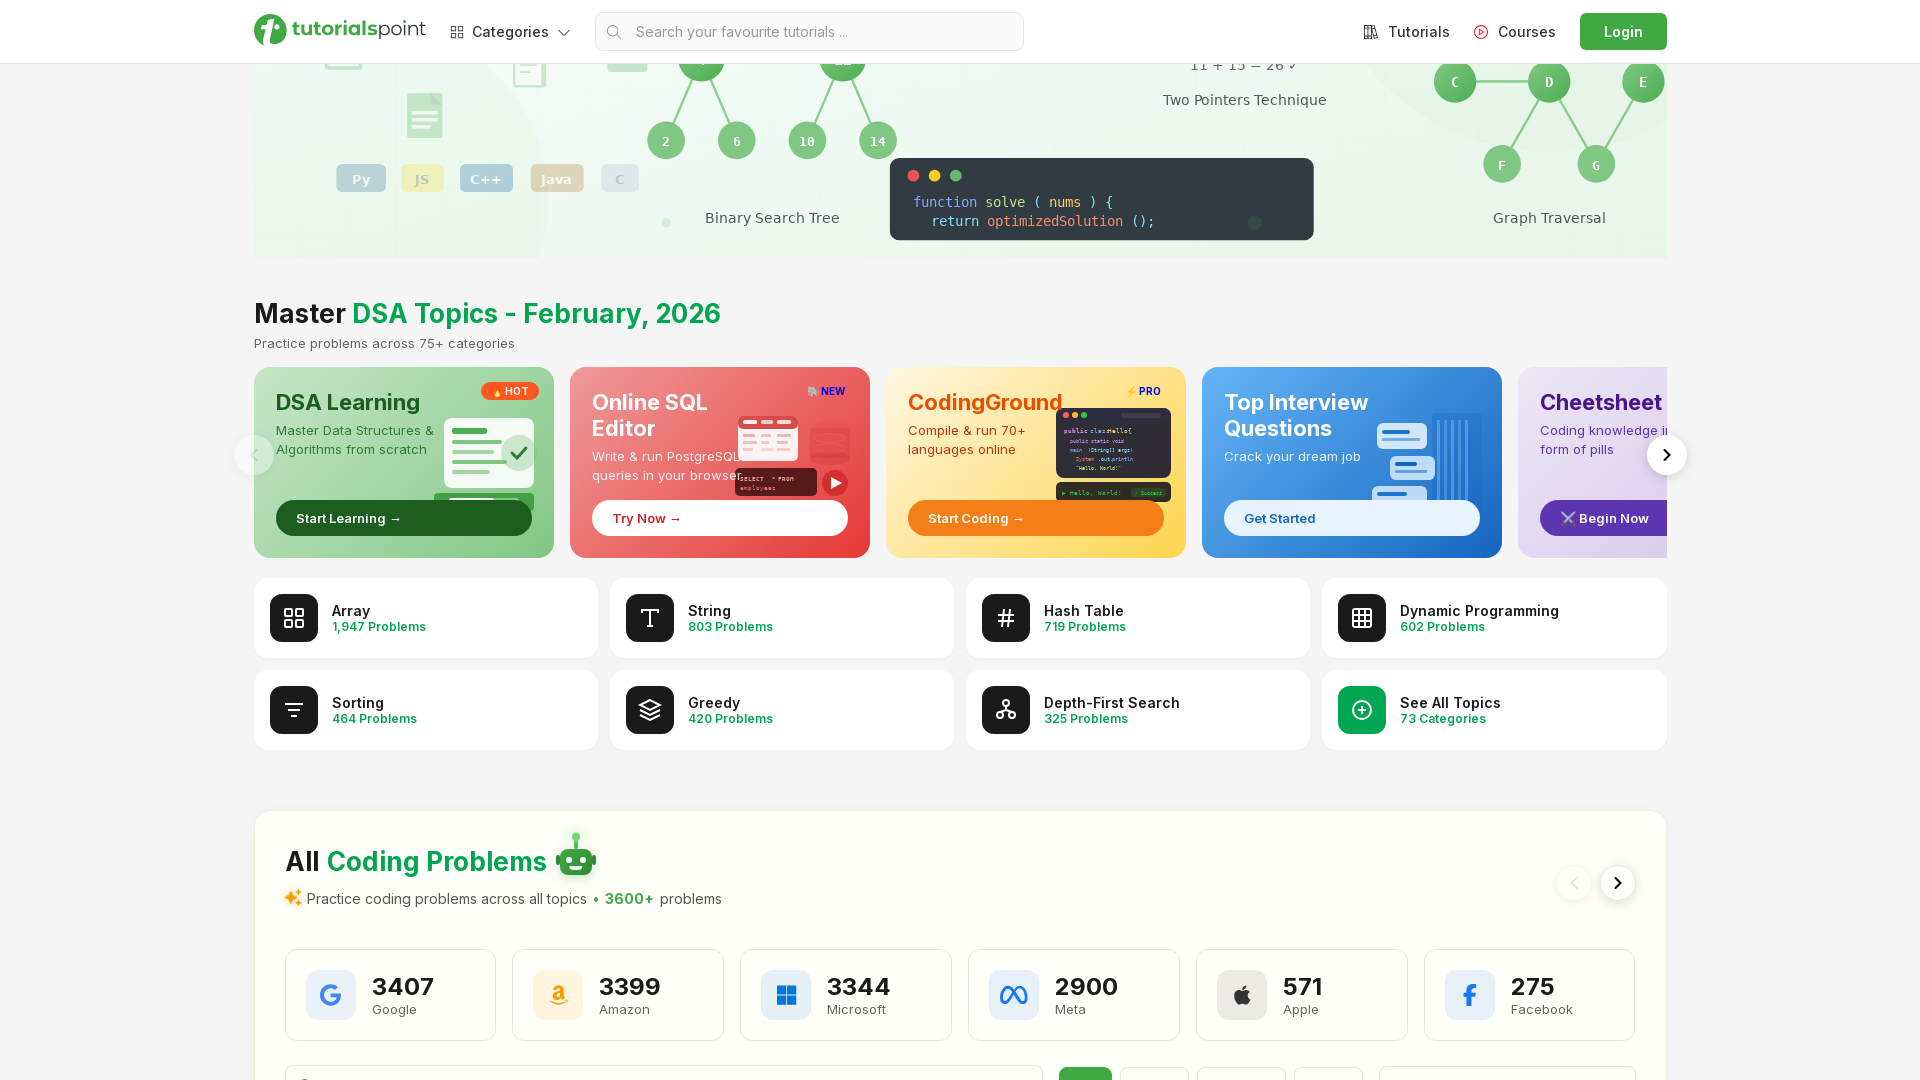

Retrieved bounding box of fontawesome element
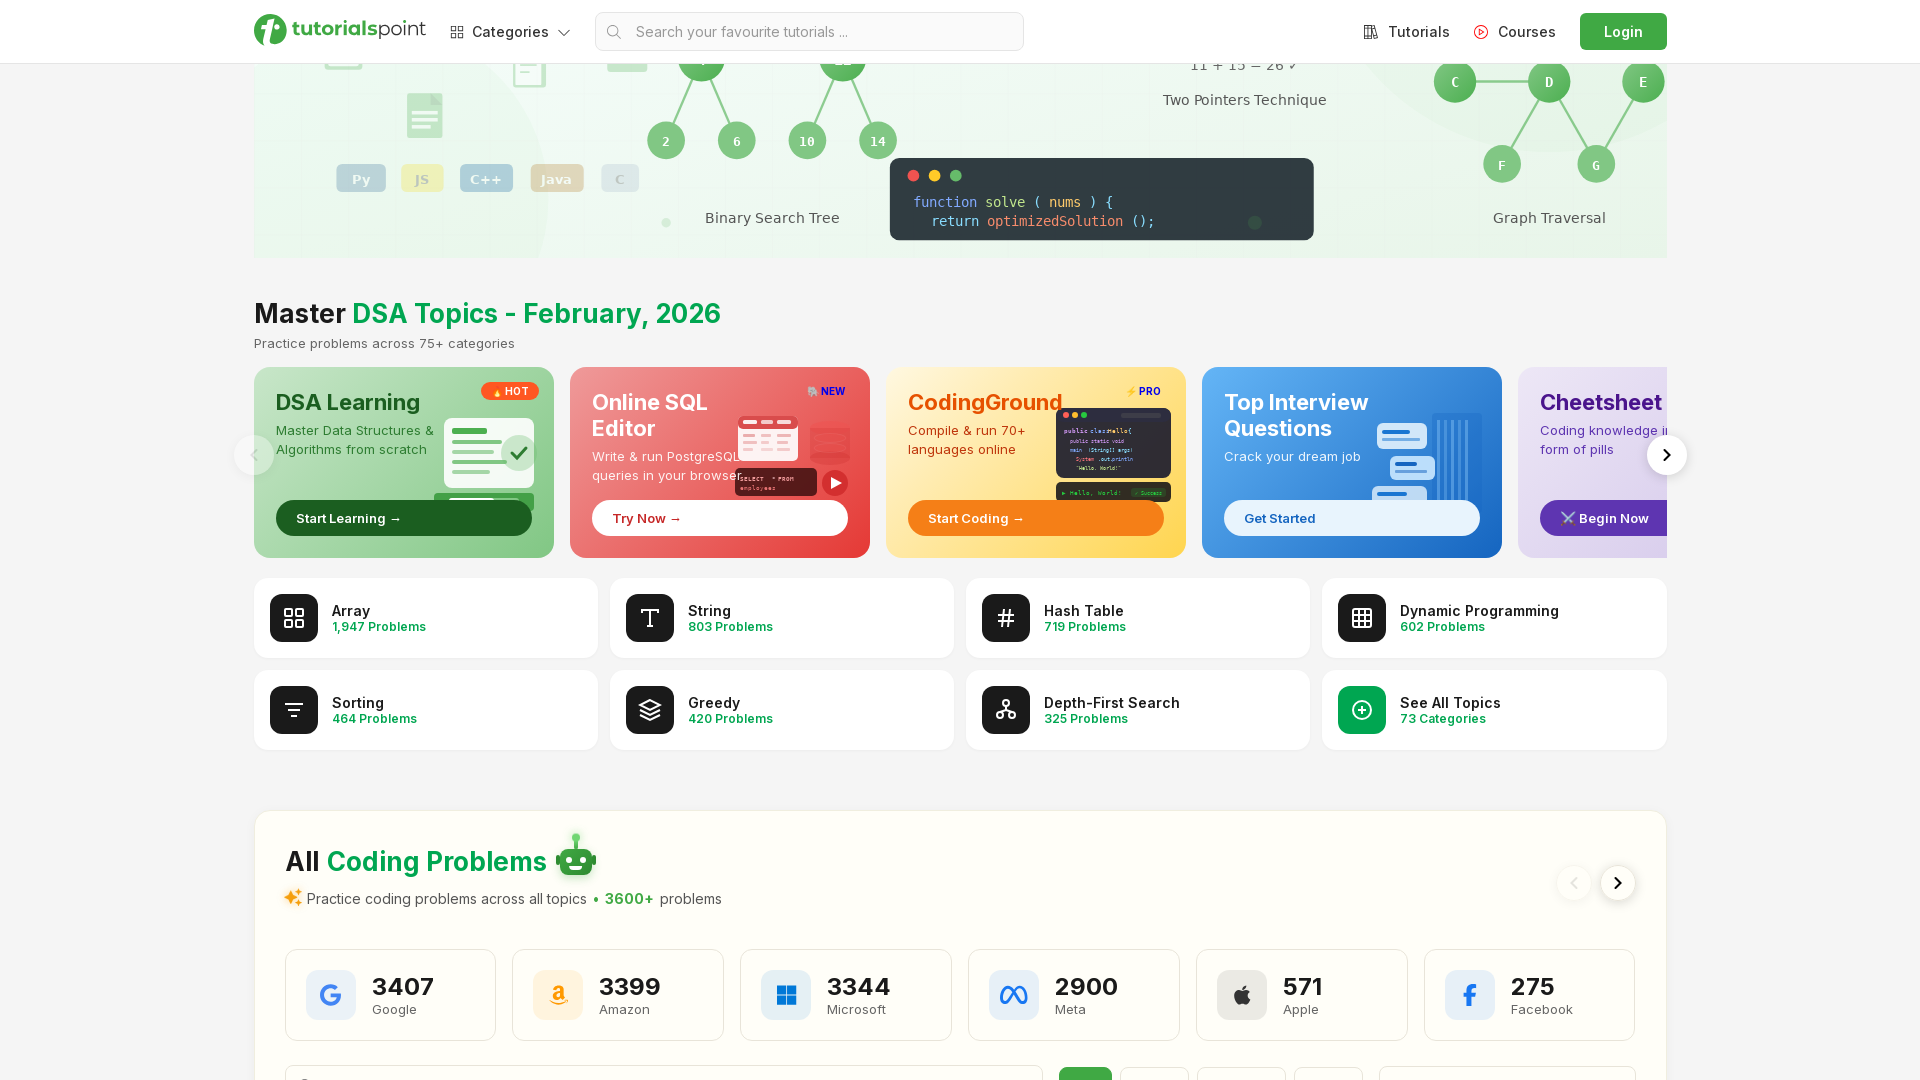

Extracted x position: 0
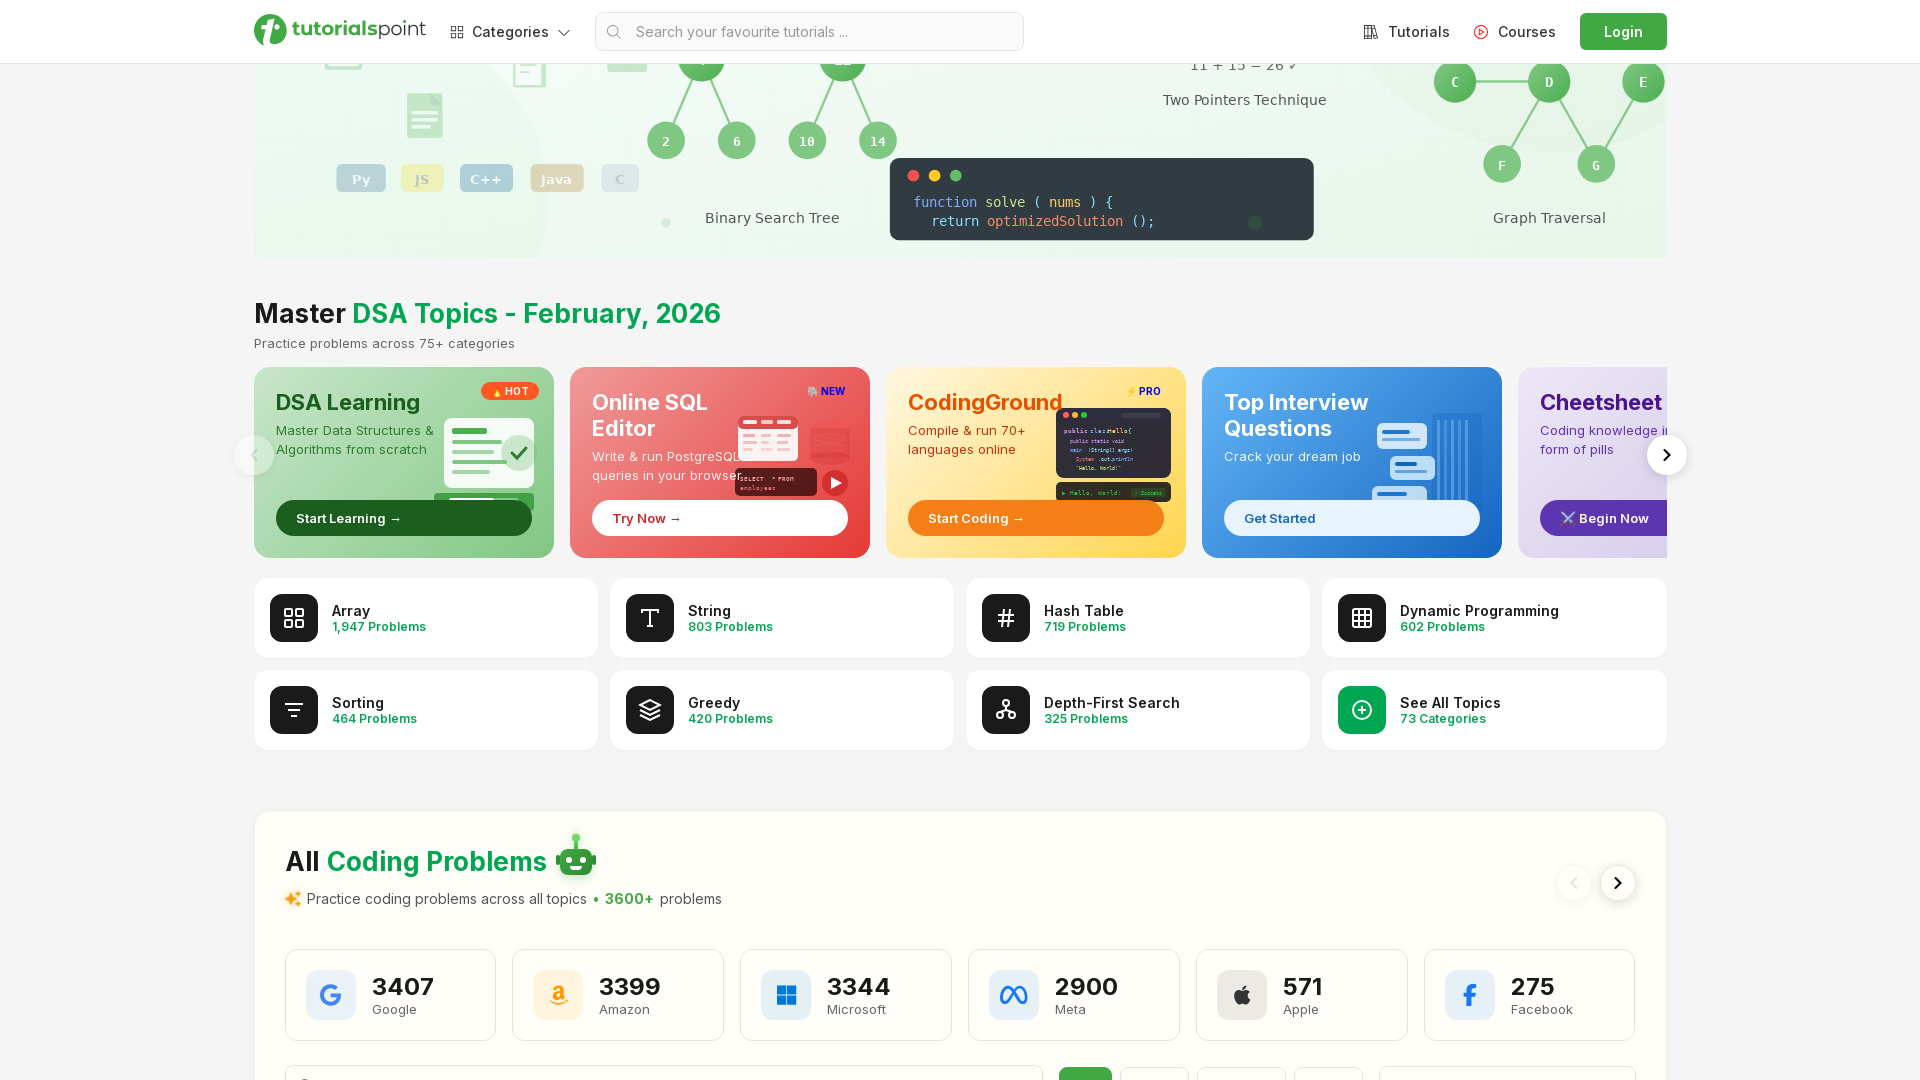

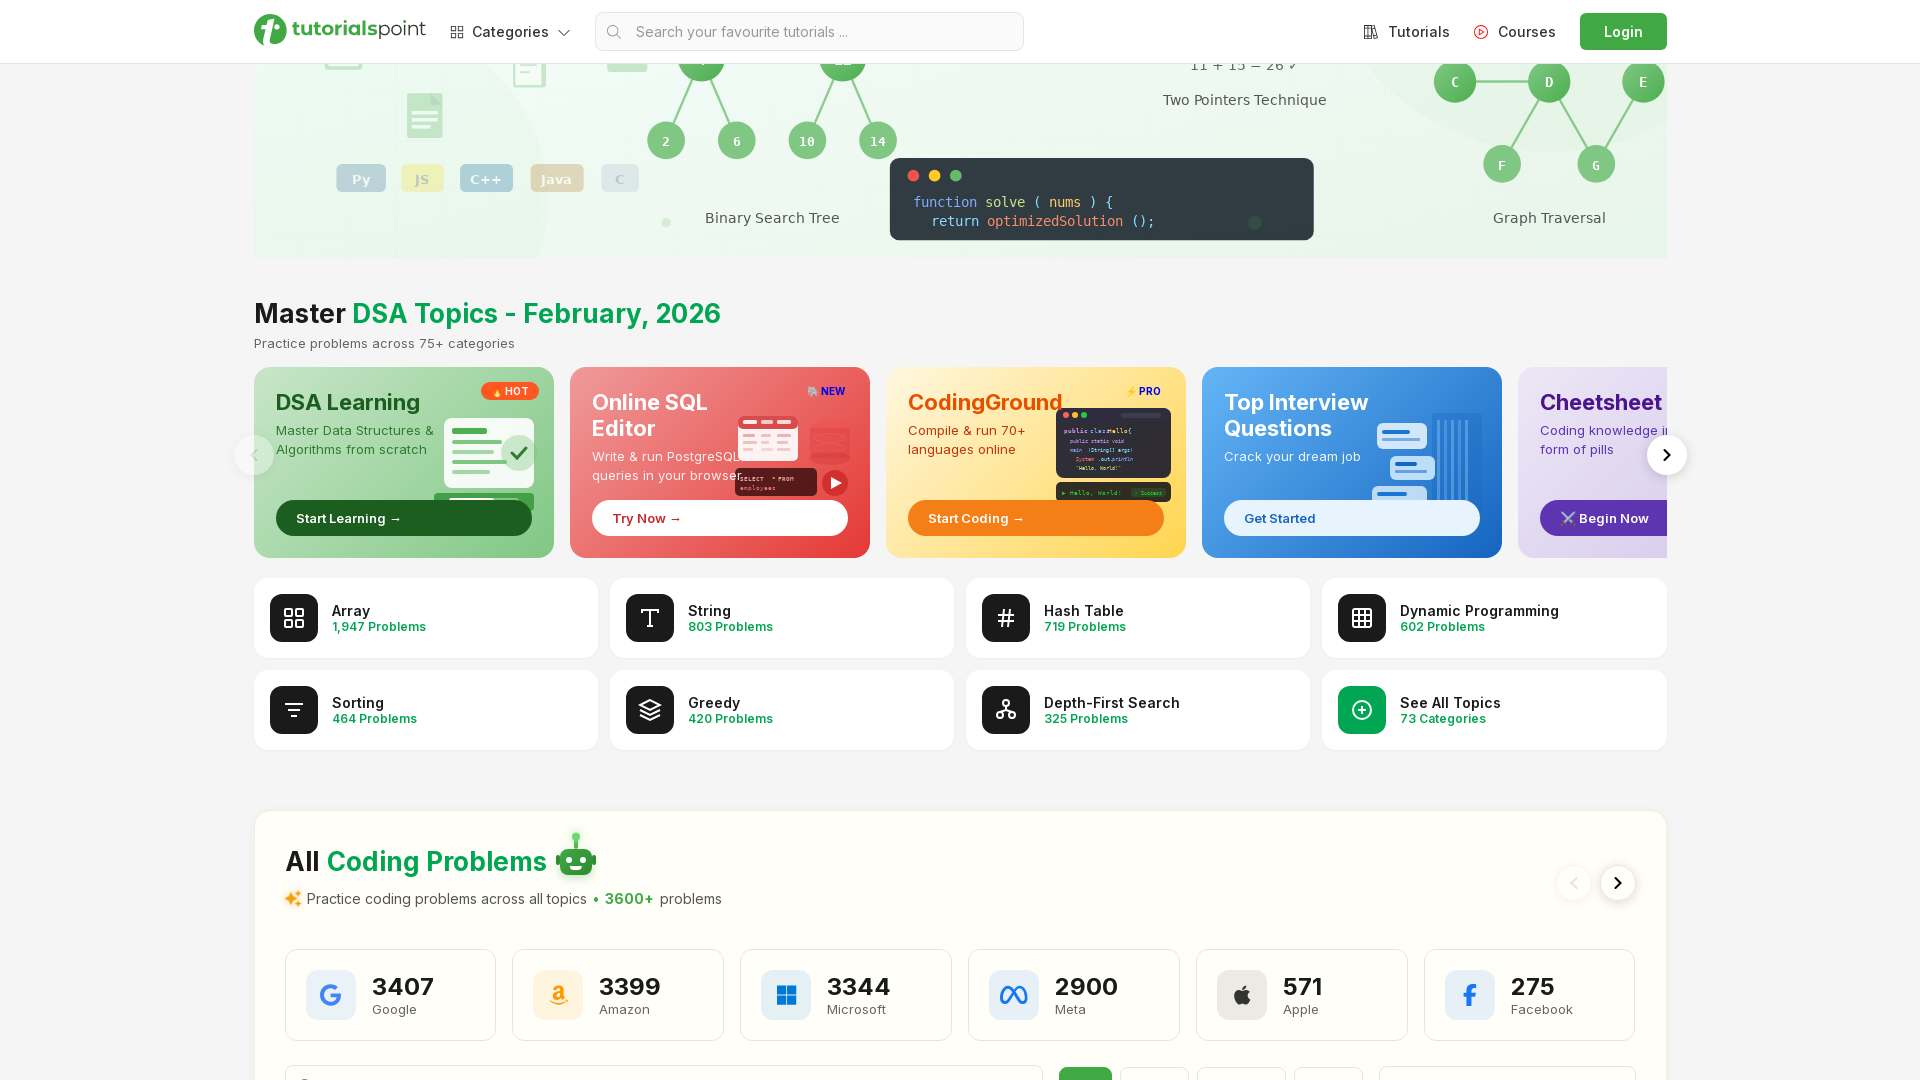